Tests browser alert handling by clicking a link that triggers an alert and then accepting it

Starting URL: https://www.selenium.dev/documentation/webdriver/interactions/alerts/

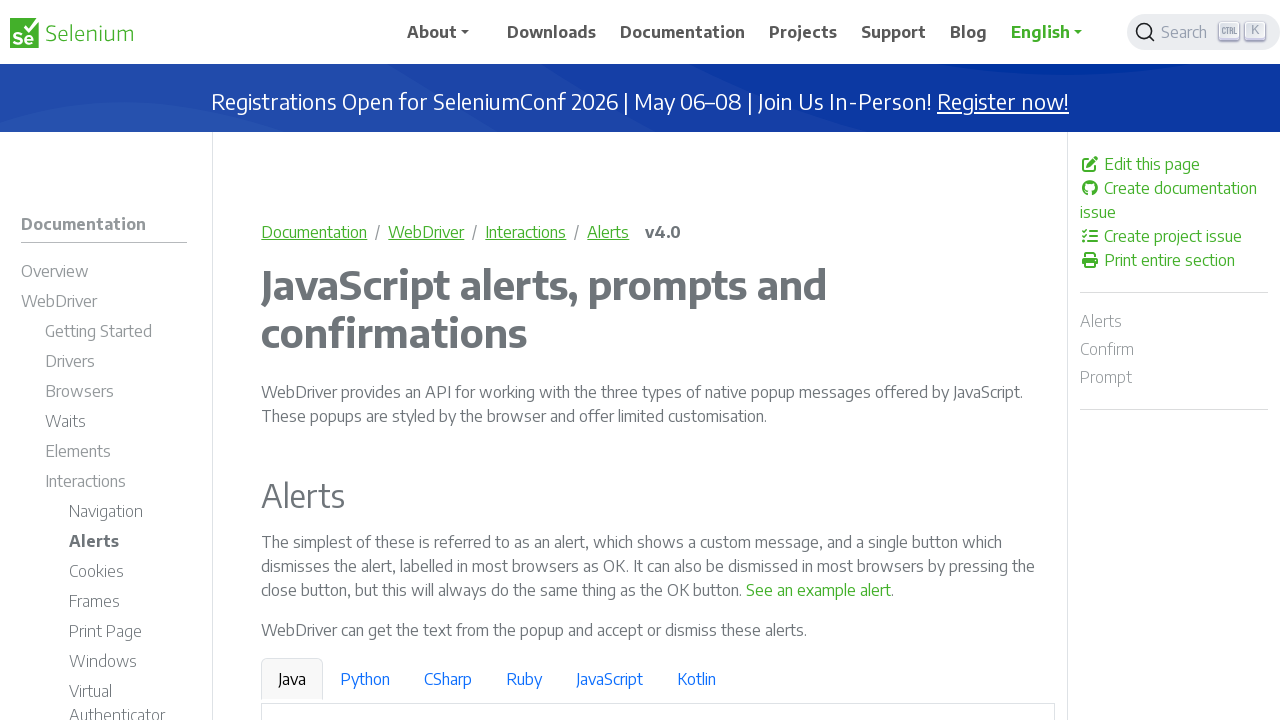

Navigated to alerts documentation page
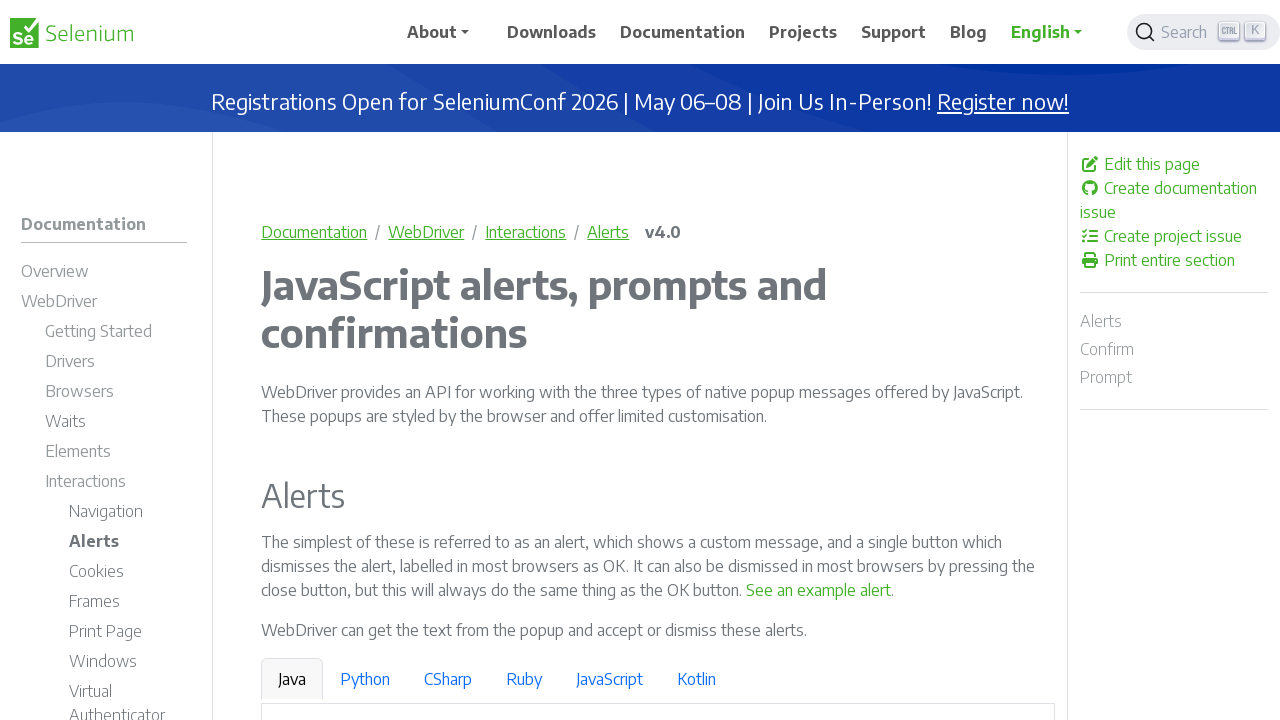

Clicked link to trigger alert at (819, 590) on text=See an example alert
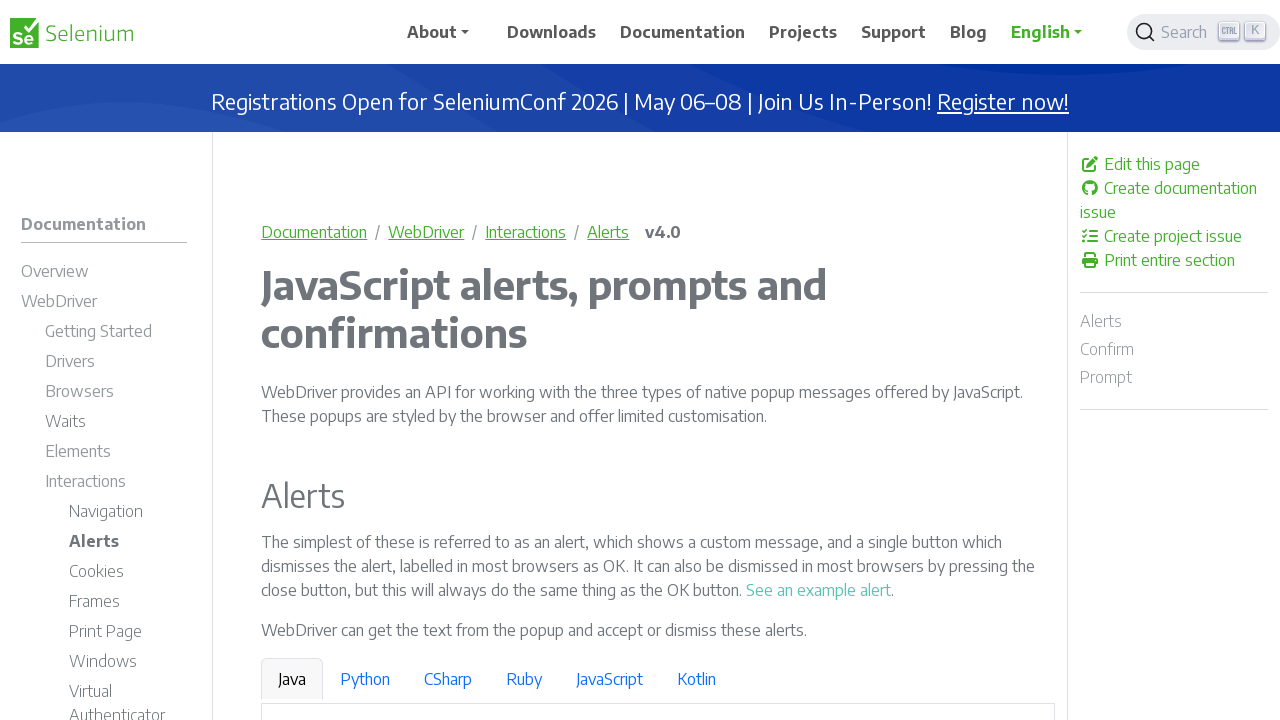

Set up dialog handler to accept alerts
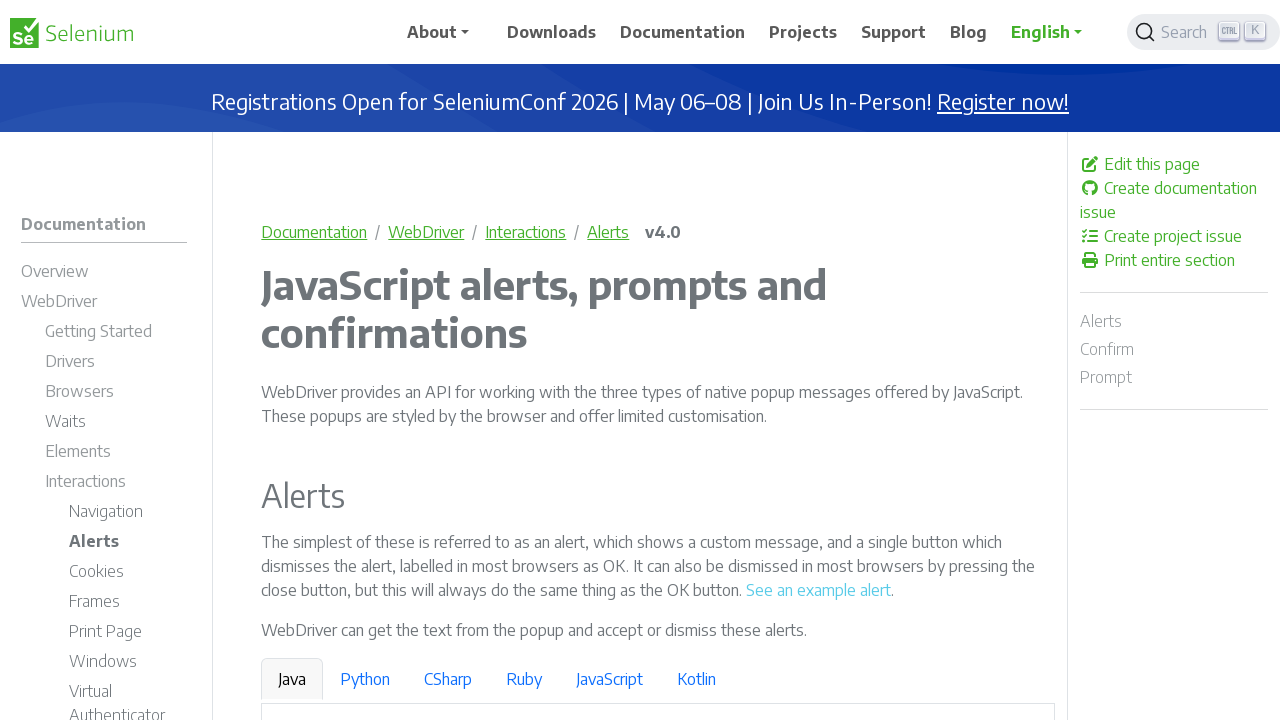

Waited for alert to be processed
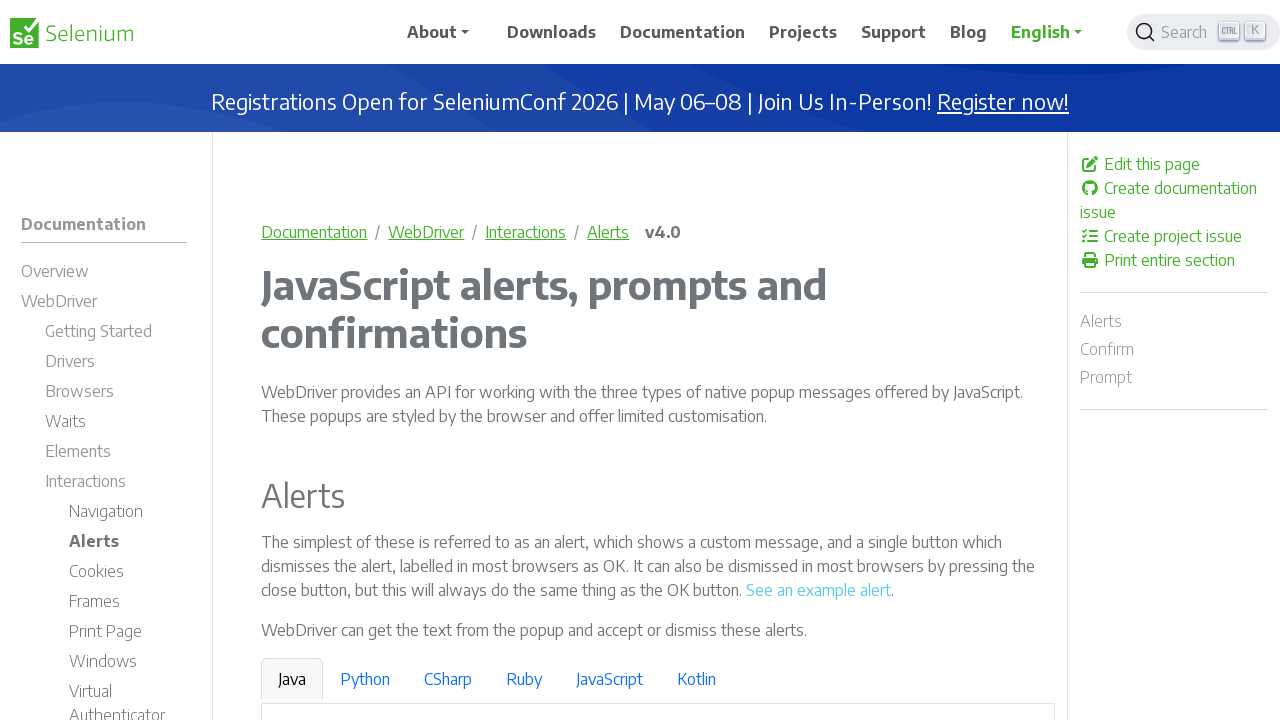

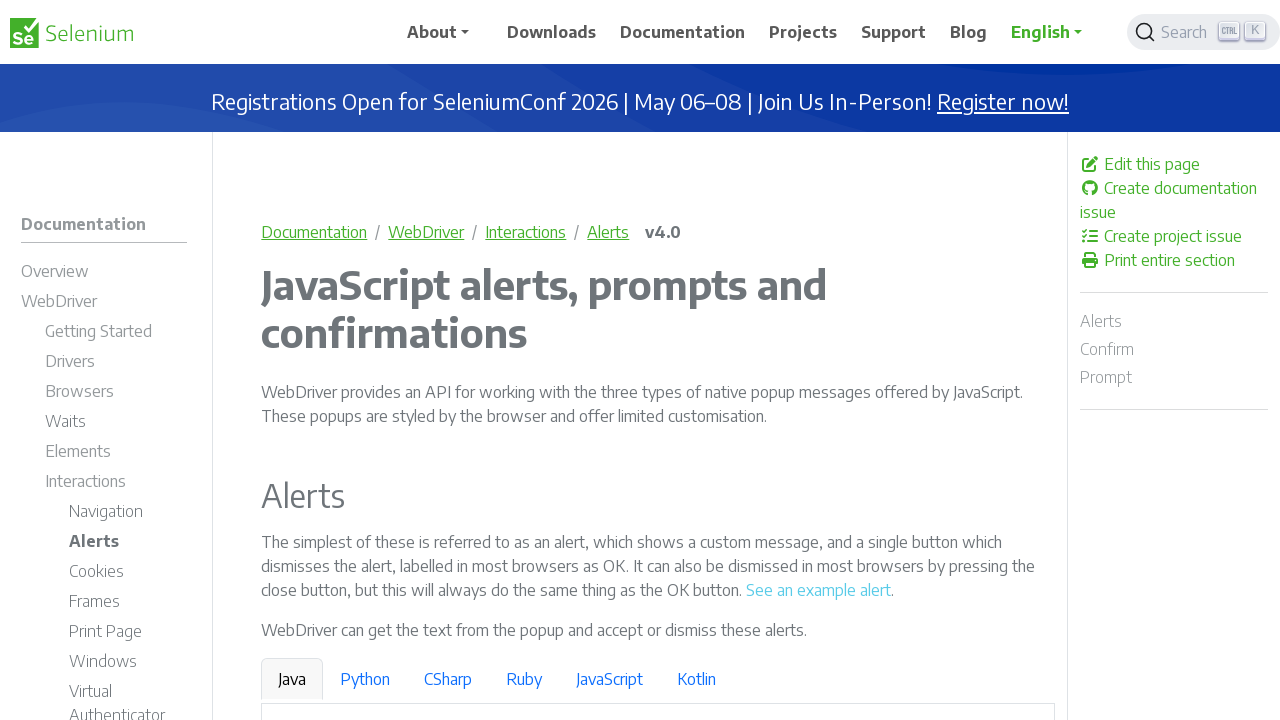